Tests the LCBO store inventory page UI by interacting with pagination controls and export dropdown buttons to verify the export functionality is accessible.

Starting URL: https://lcbo.watch/store-inventory/217

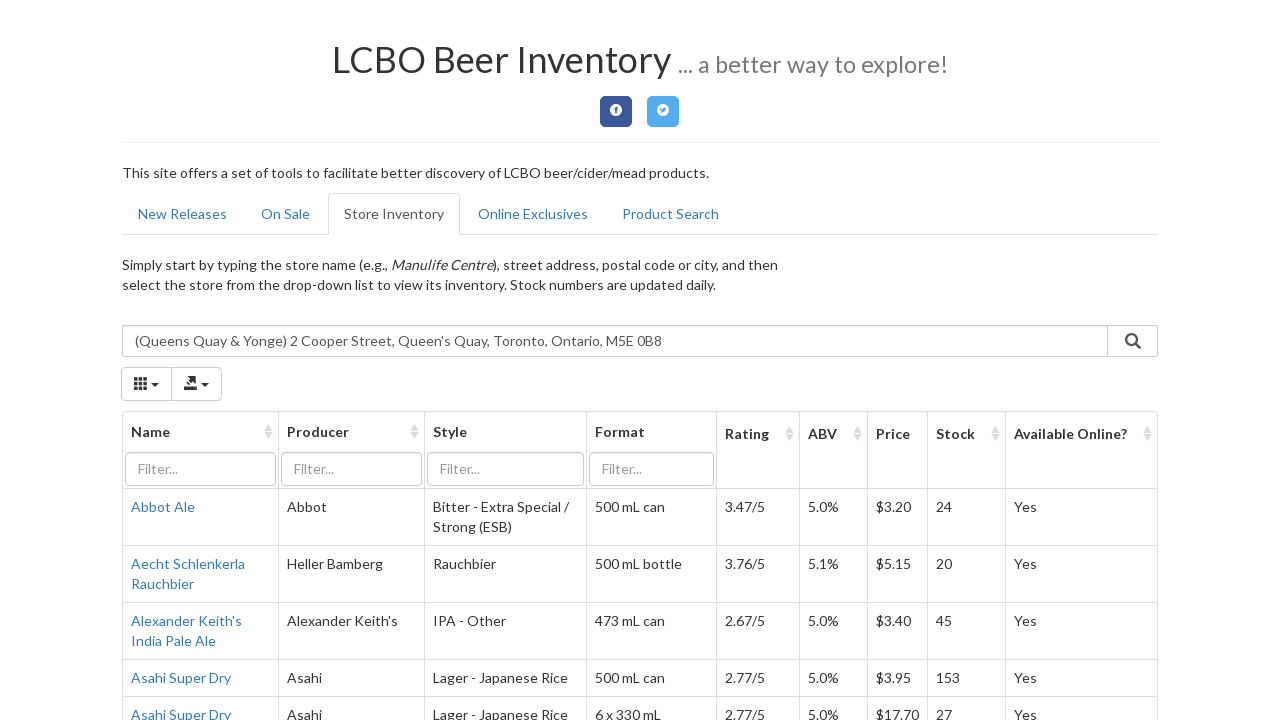

Waited for inventory table to load
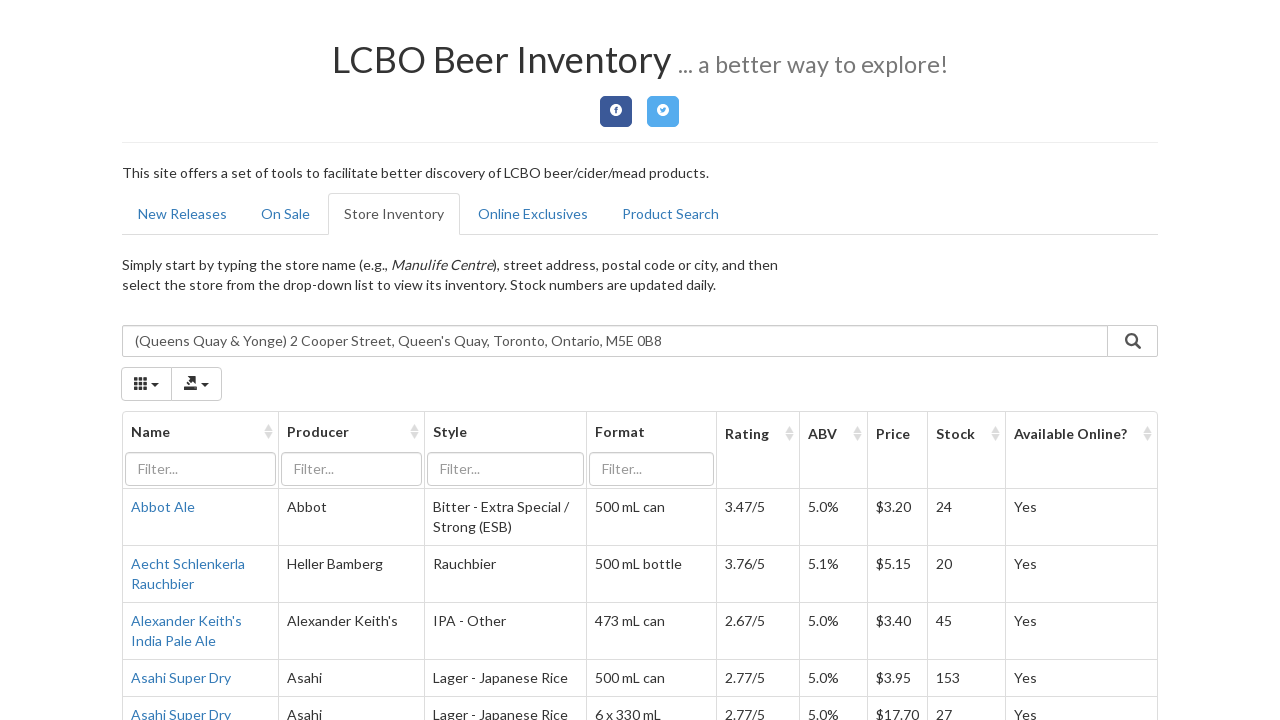

Clicked page size dropdown button at (327, 639) on #store_inventory_table > div.bootstrap-table > div.fixed-table-container > div.f
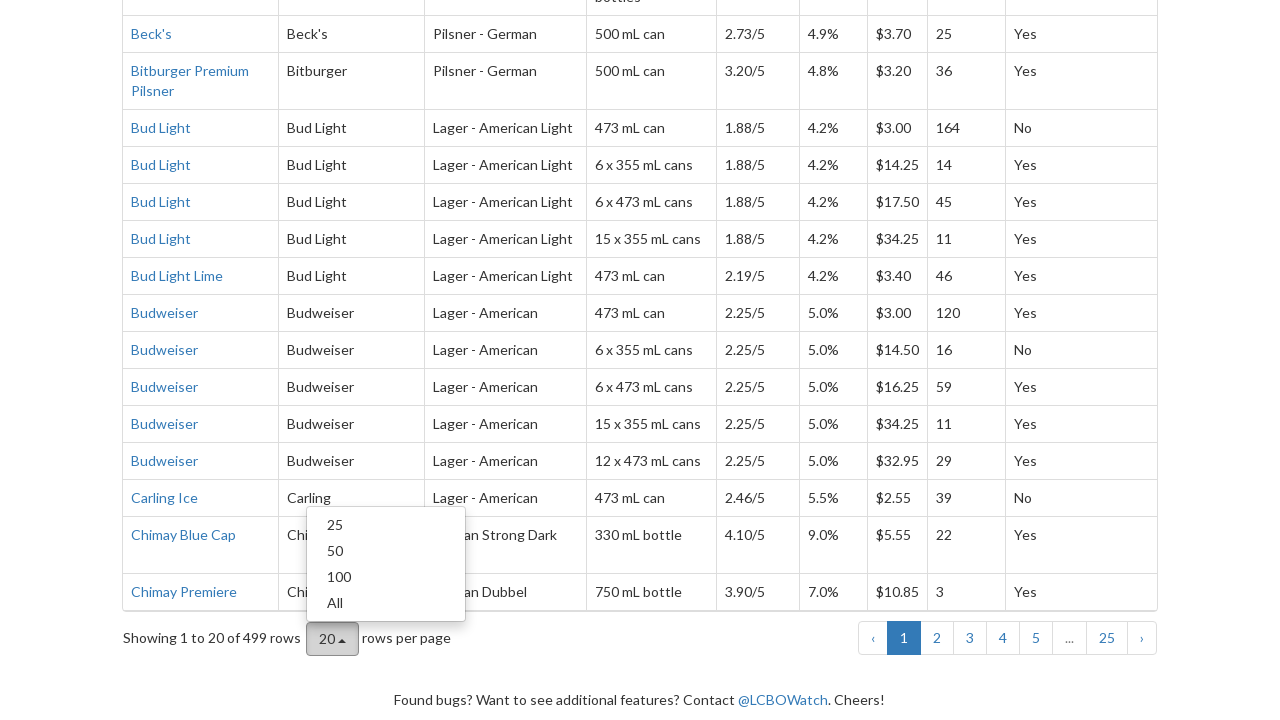

Selected larger page size option (4th item) at (386, 603) on #store_inventory_table > div.bootstrap-table > div.fixed-table-container > div.f
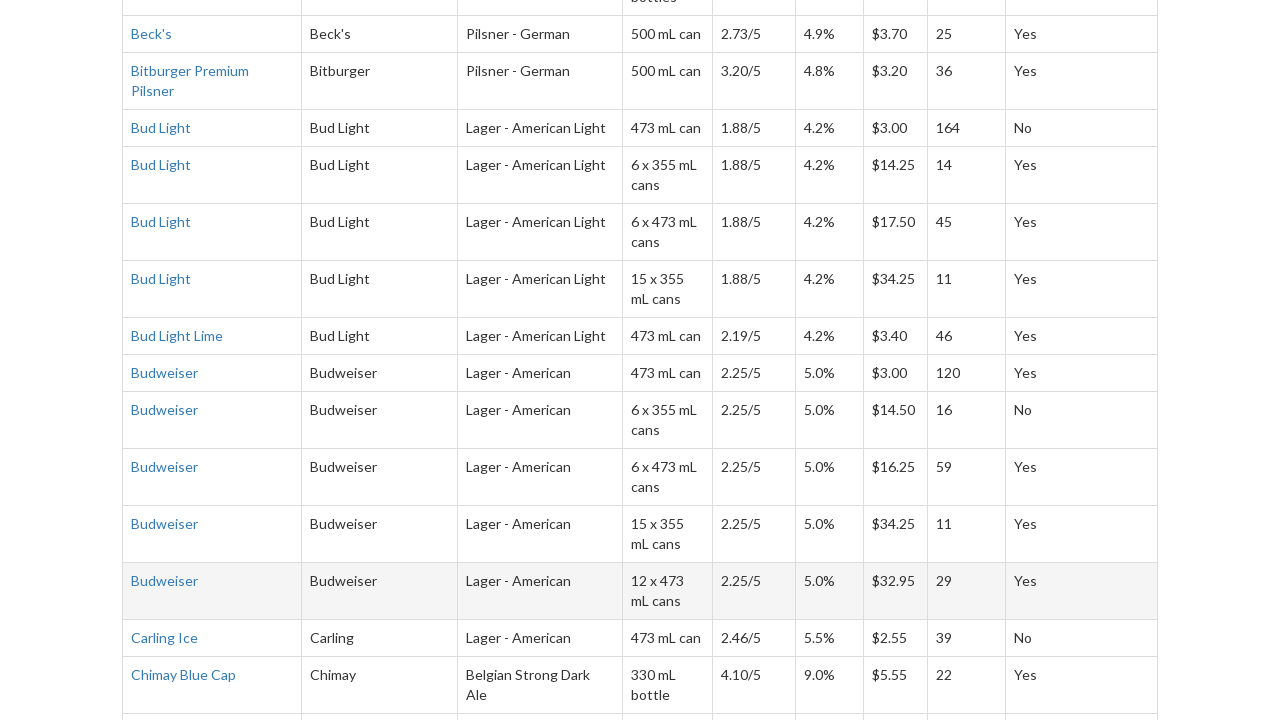

Clicked export dropdown button at (196, 361) on #store_inventory_table > div.bootstrap-table > div.fixed-table-toolbar > div.col
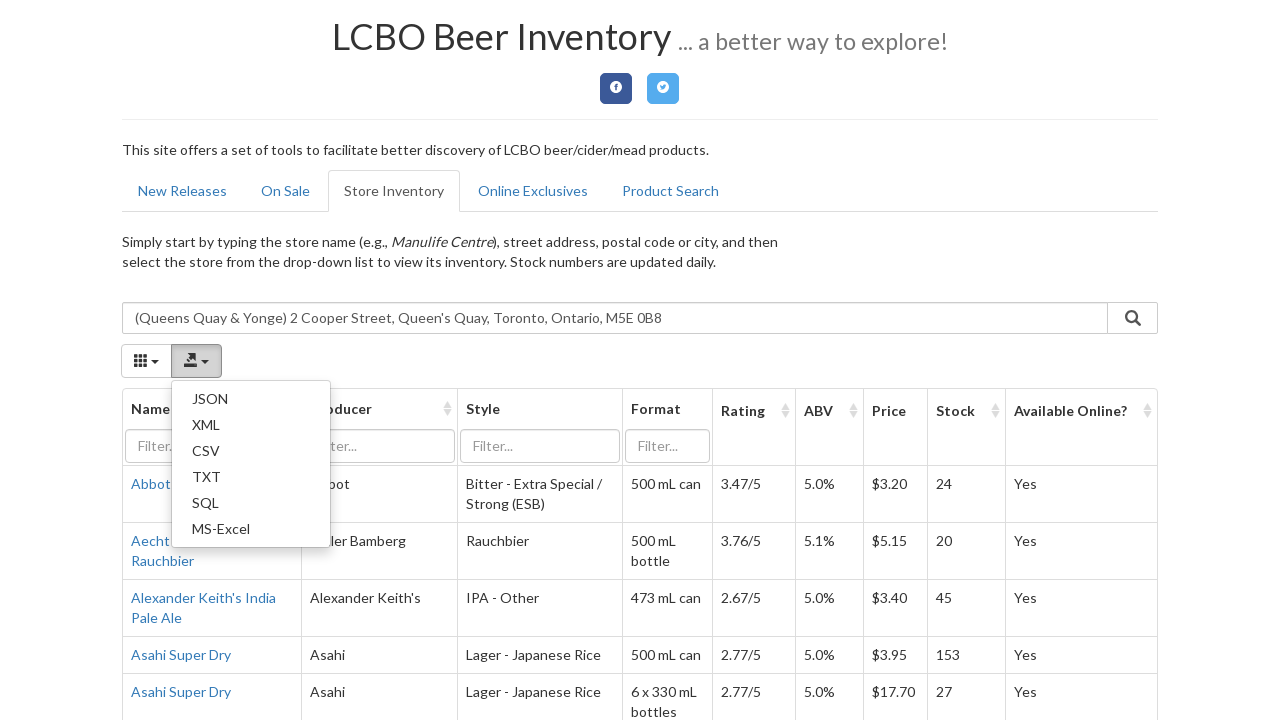

Clicked CSV export option at (251, 451) on #store_inventory_table > div.bootstrap-table > div.fixed-table-toolbar > div.col
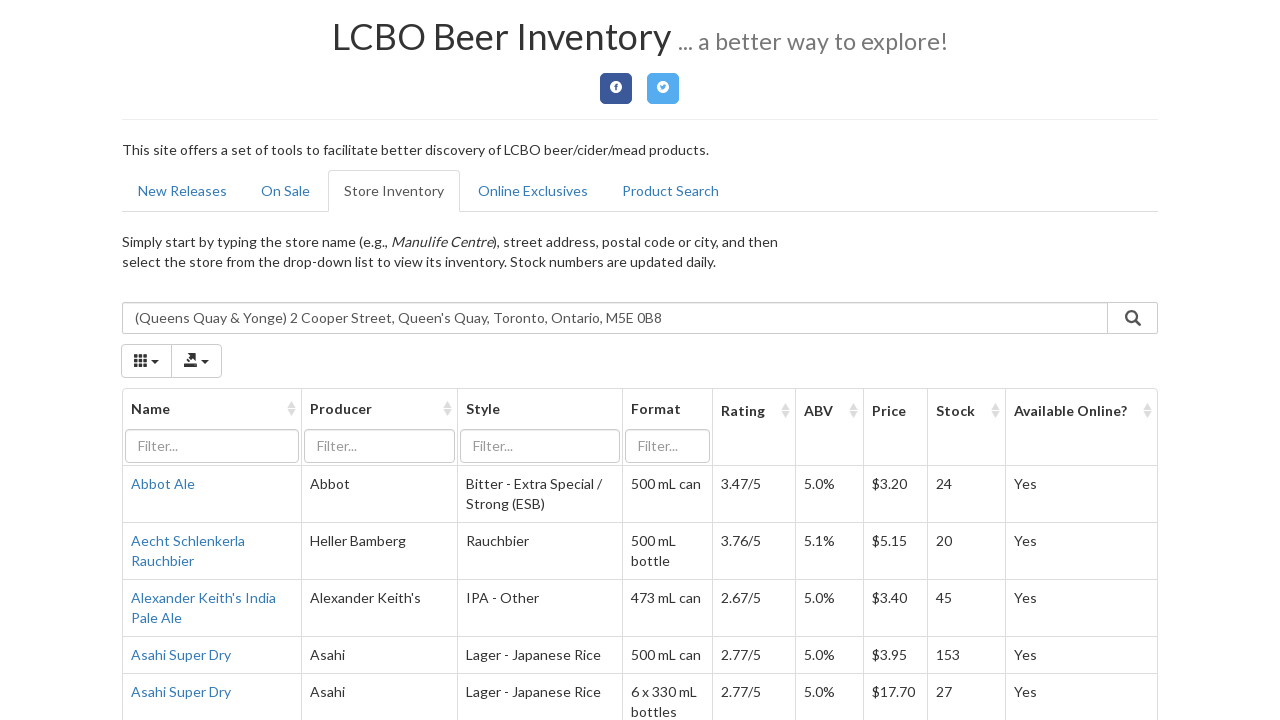

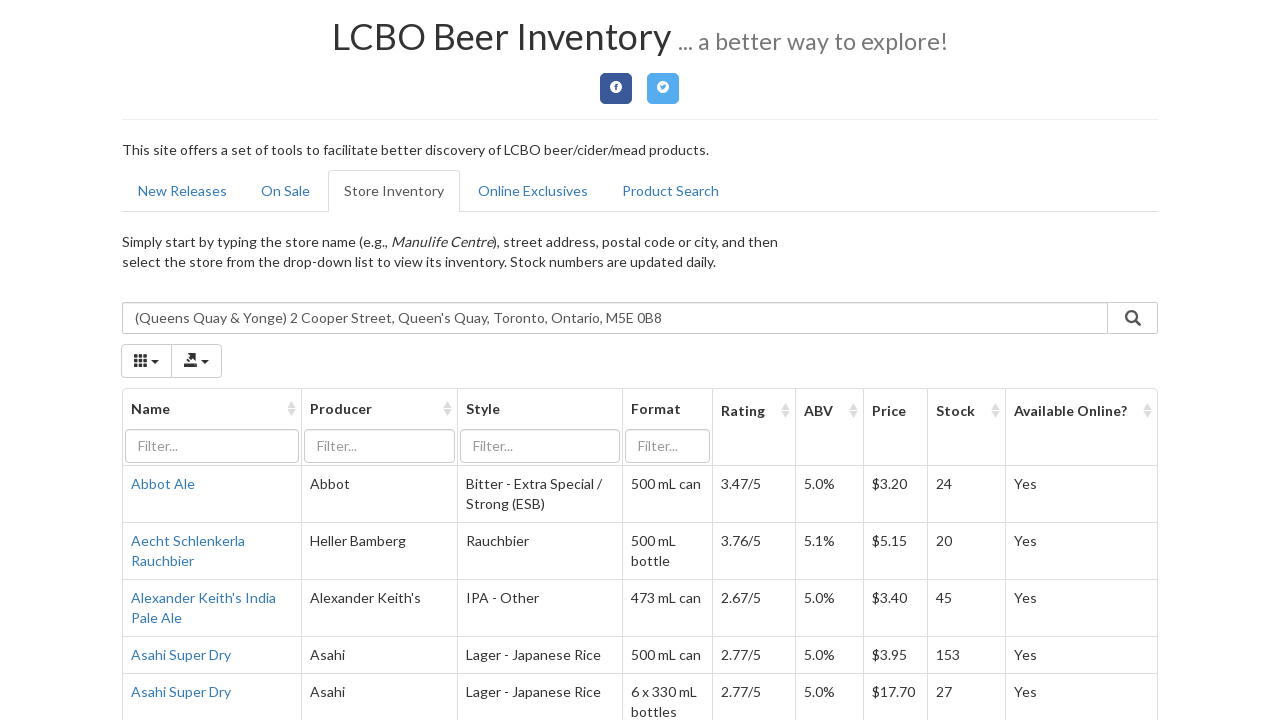